Checks that the table headers match the expected values (Lorem, Ipsum, Dolor, Sit, Amet, Diceret, Action)

Starting URL: https://the-internet.herokuapp.com/challenging_dom

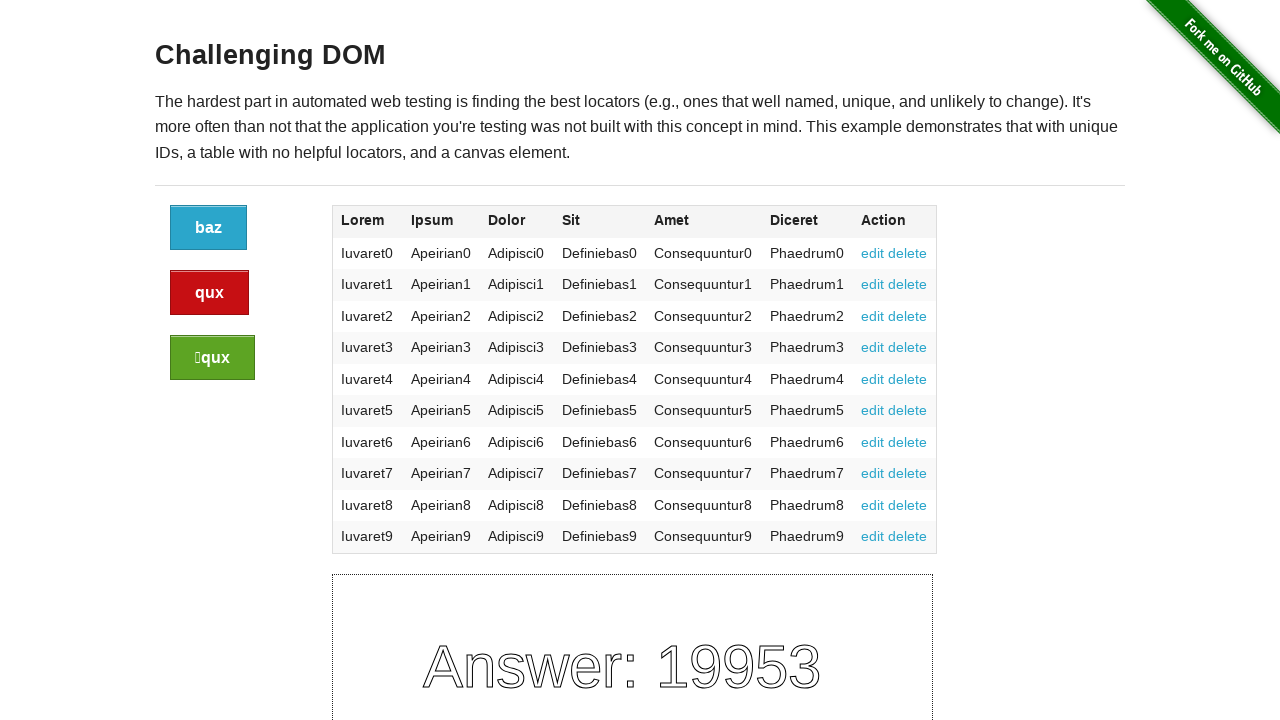

Navigated to the Challenging DOM page
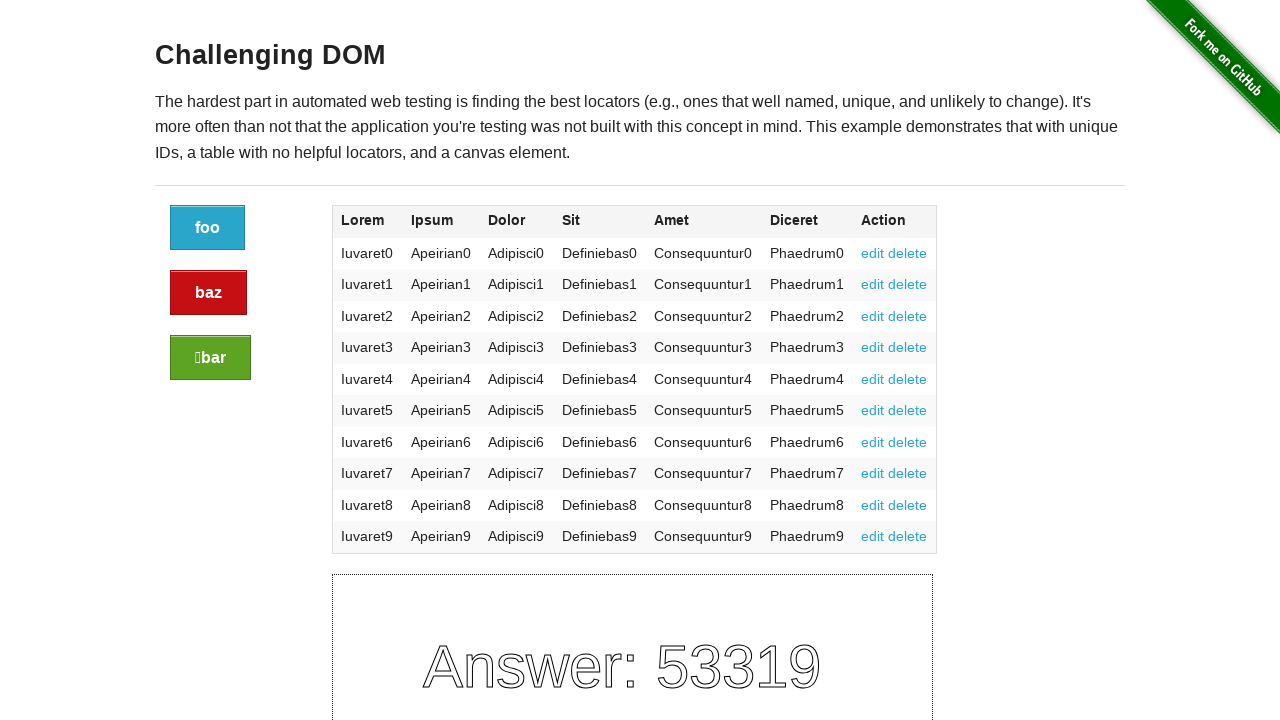

Defined expected table headers: Lorem, Ipsum, Dolor, Sit, Amet, Diceret, Action
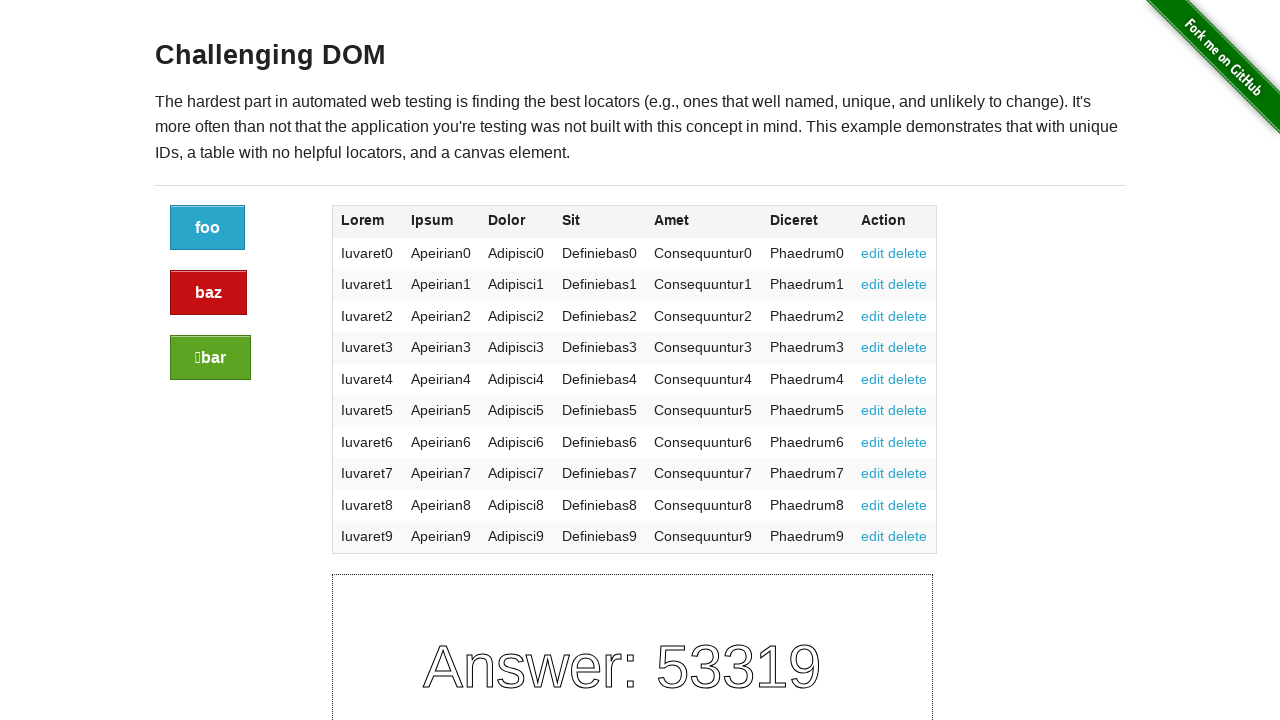

Retrieved all table header elements from the page
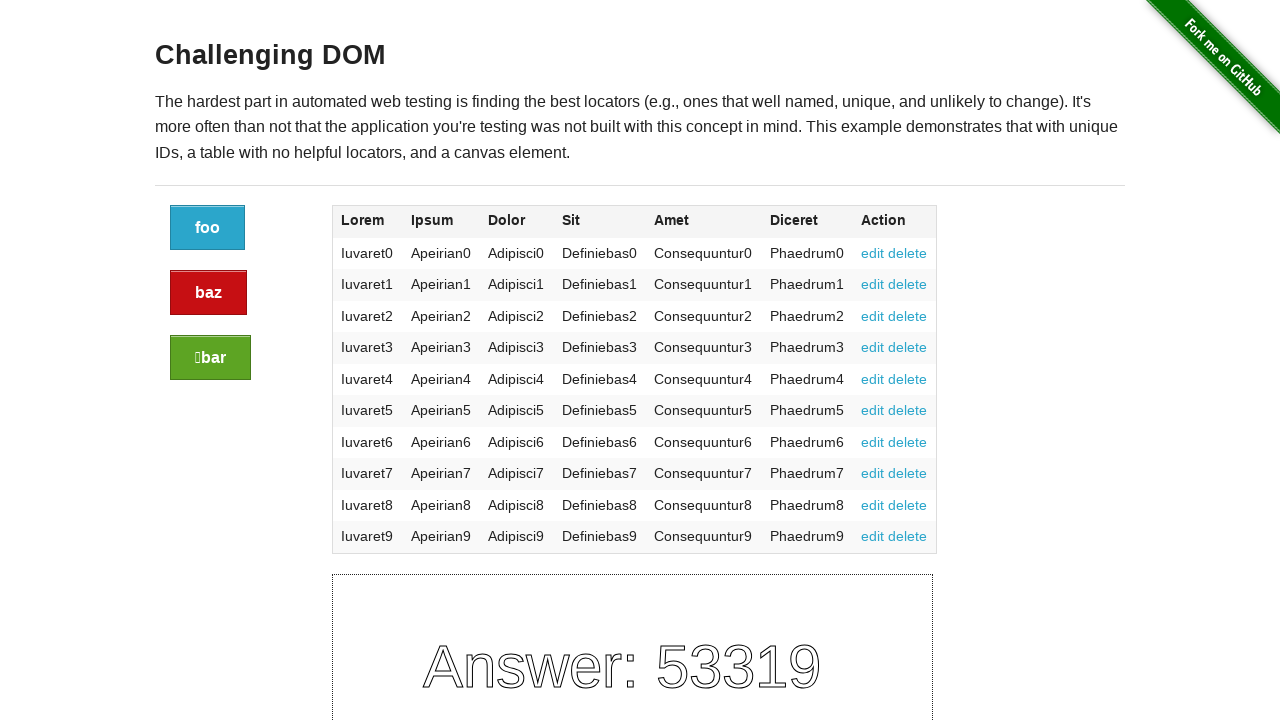

Extracted text content from all table headers
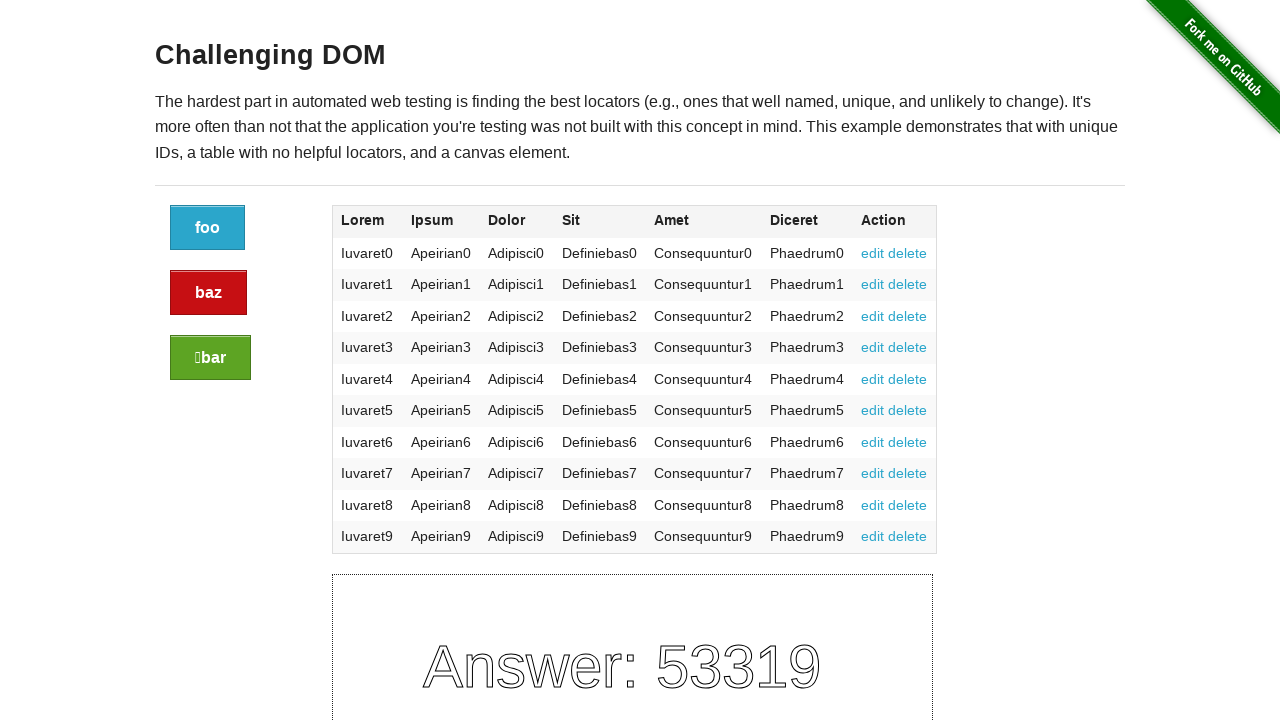

Verified that table headers match expected values
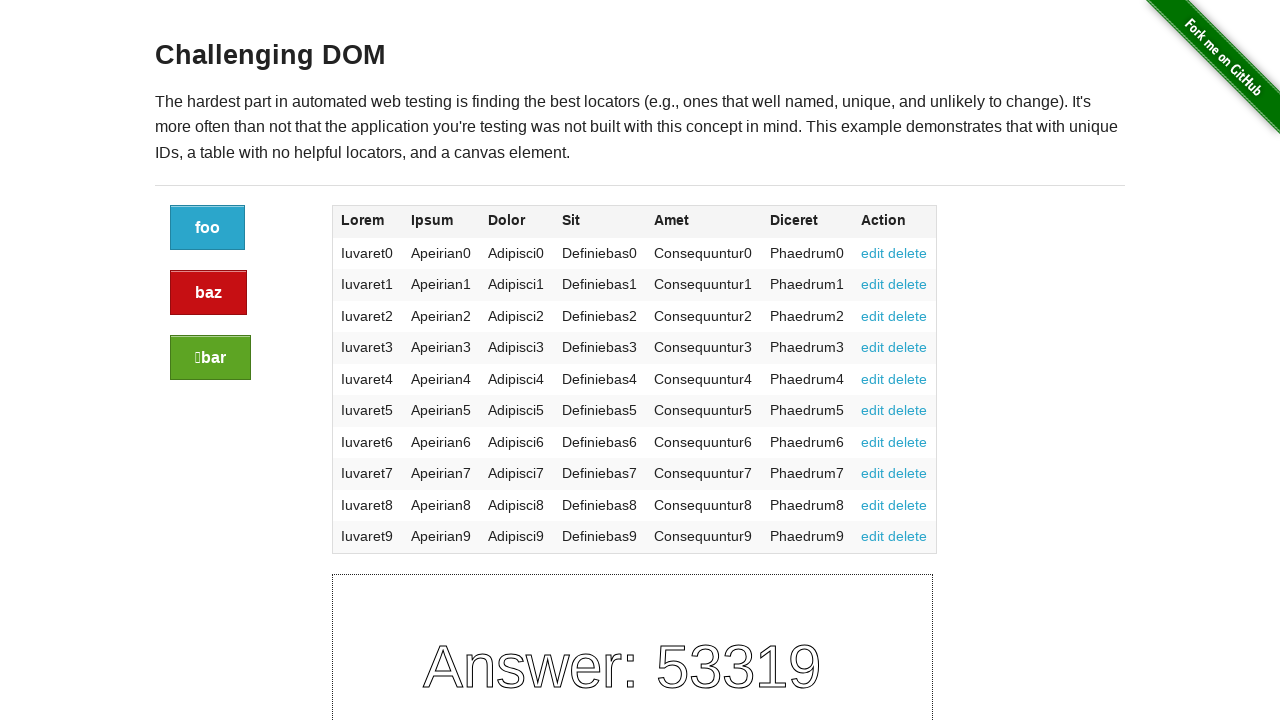

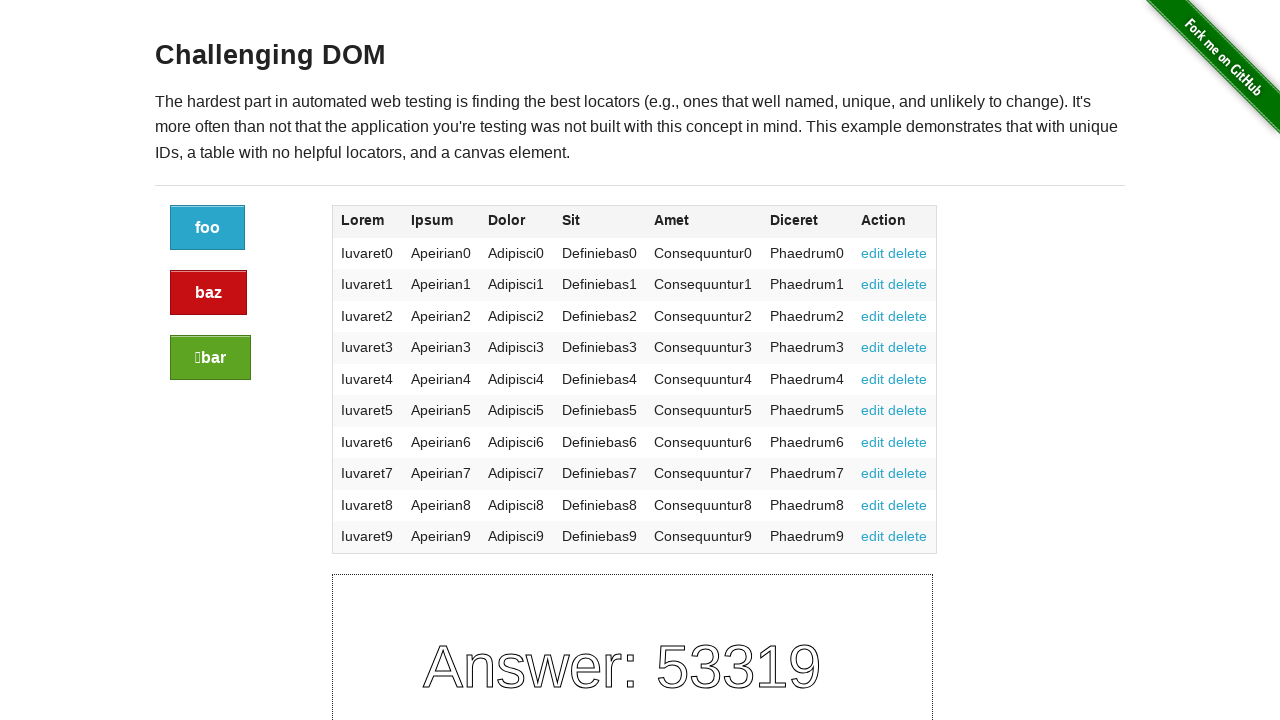